Tests handling JavaScript alerts using dialog event listeners, accepting confirmation dialogs and dismissing others

Starting URL: https://www.leafground.com/alert.xhtml

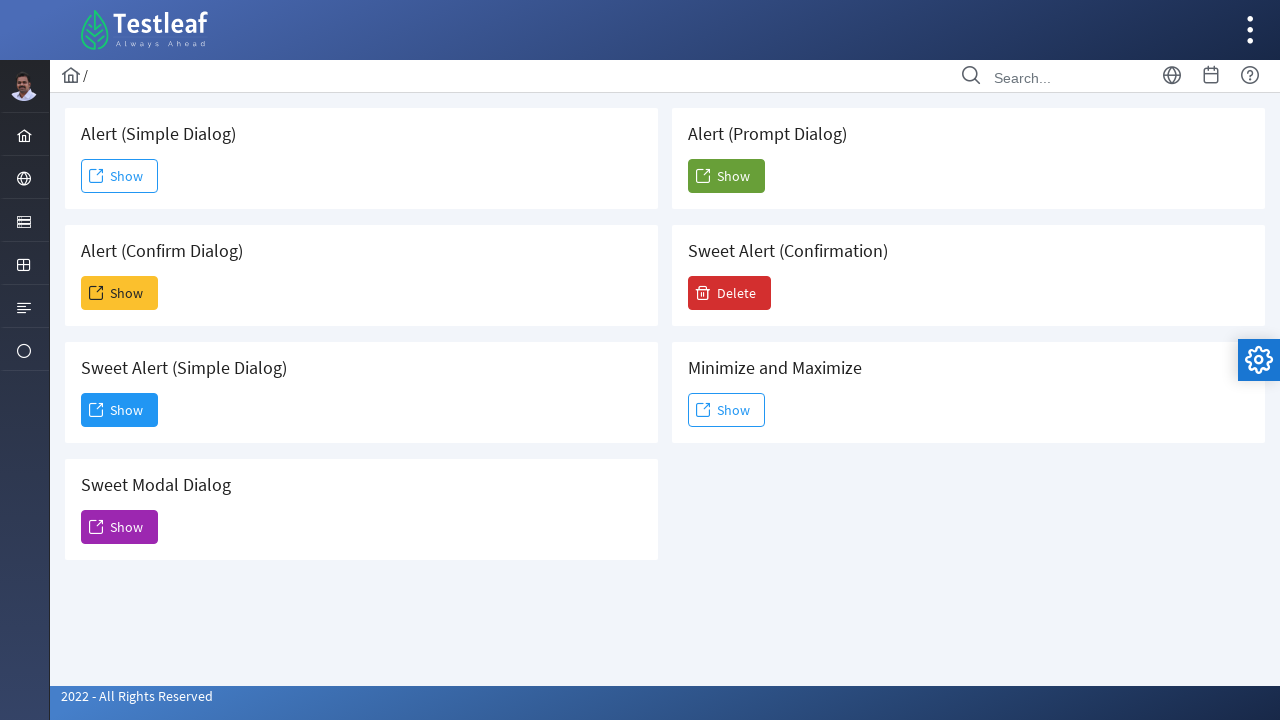

Set up dialog event listener to handle alerts and confirmations
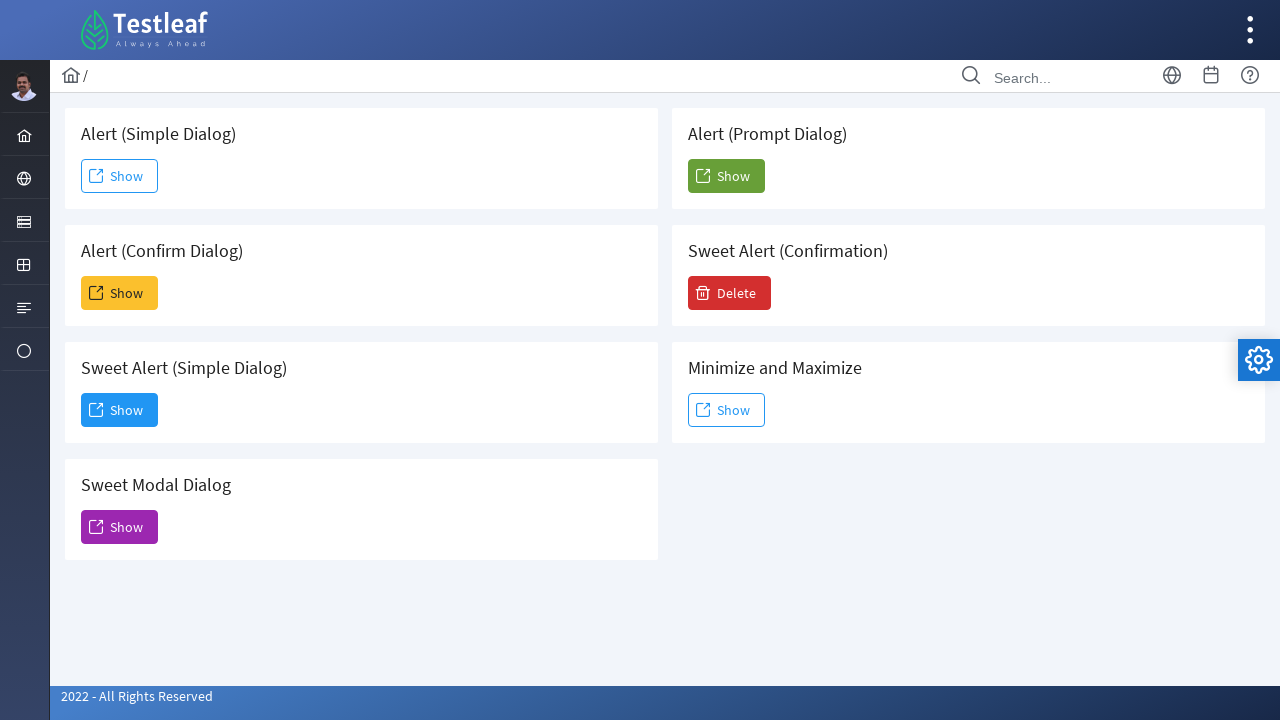

Clicked first 'Show' button to trigger alert dialog at (120, 176) on xpath=//span[text()='Show'] >> nth=0
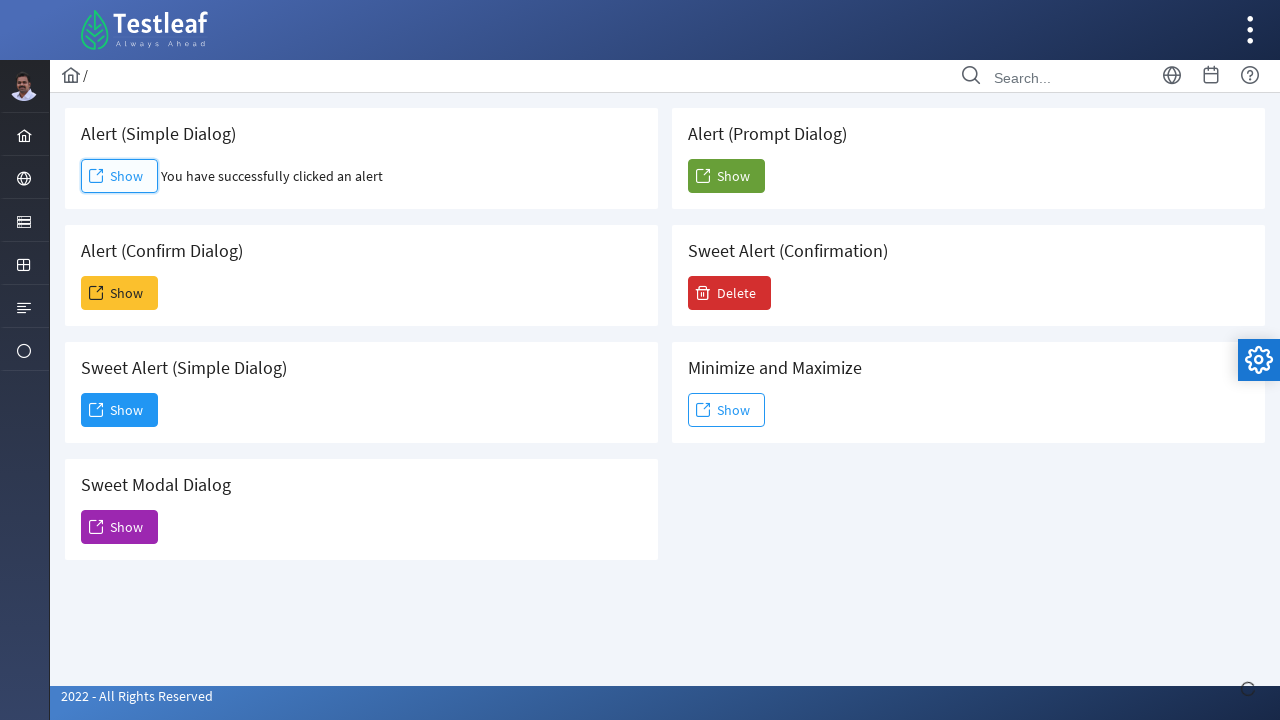

Clicked second 'Show' button to trigger confirmation dialog at (120, 293) on xpath=//span[text()='Show'] >> nth=1
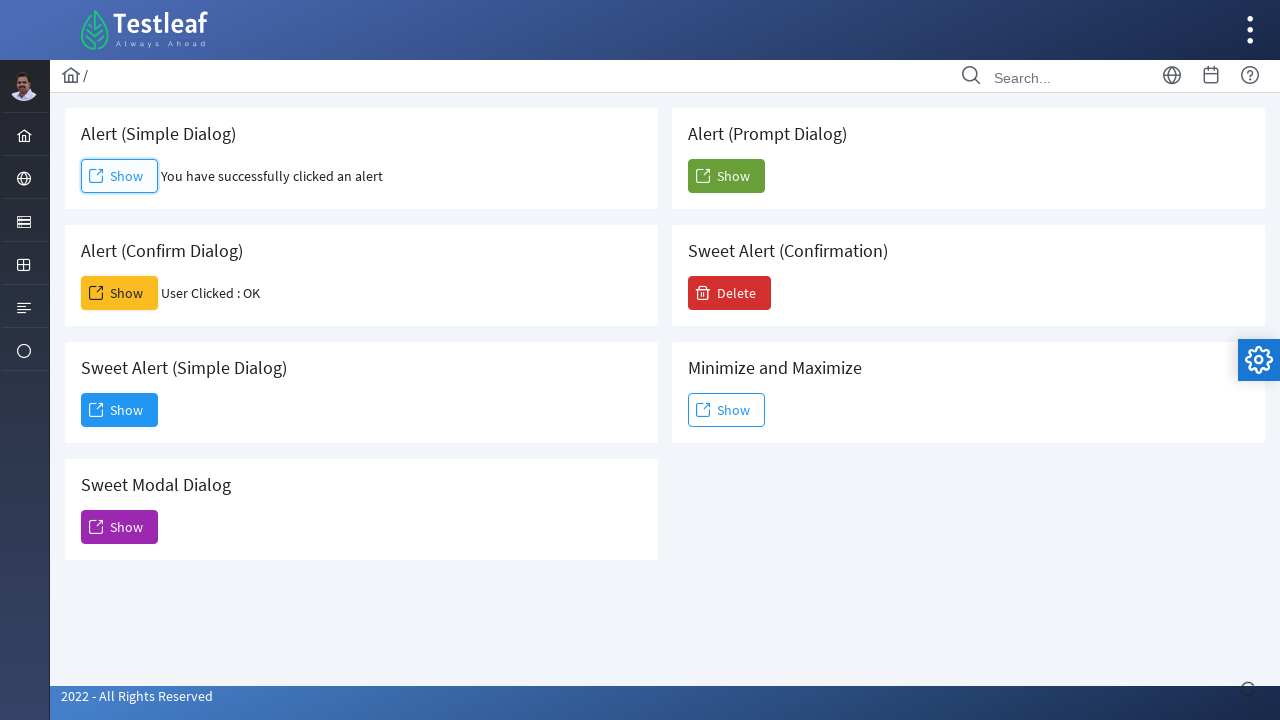

Waited for dialogs to be handled and processed
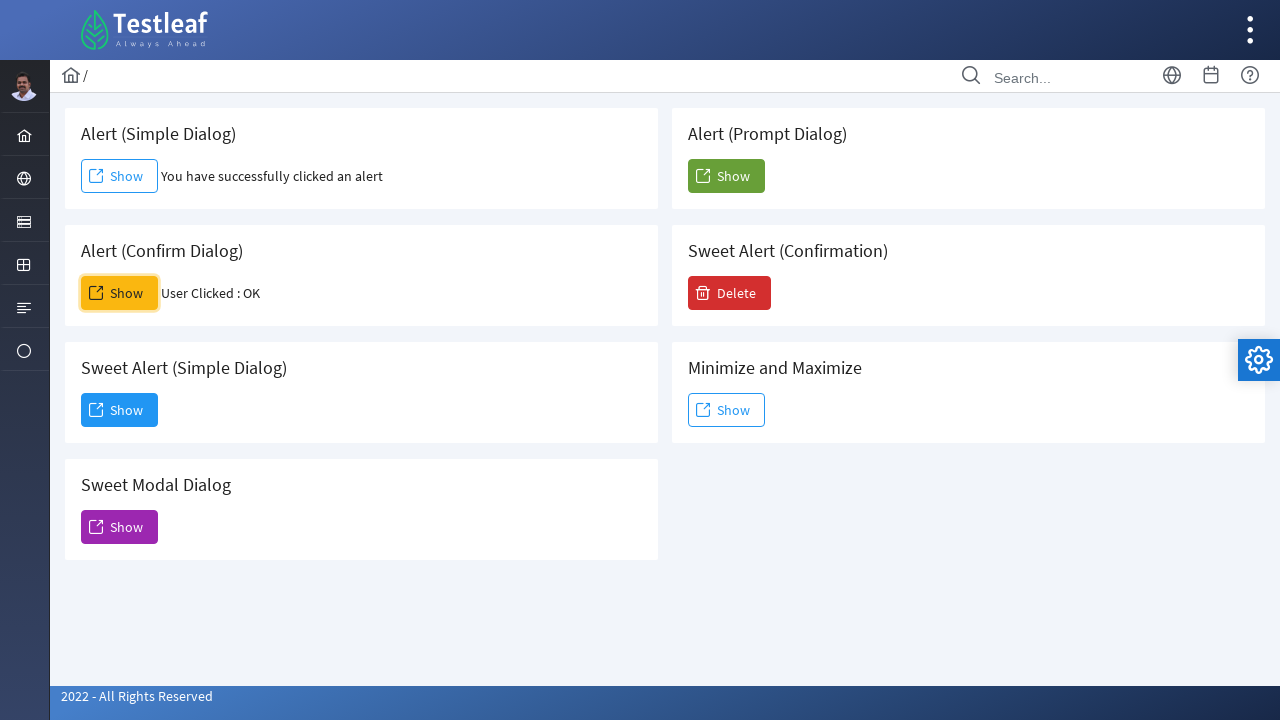

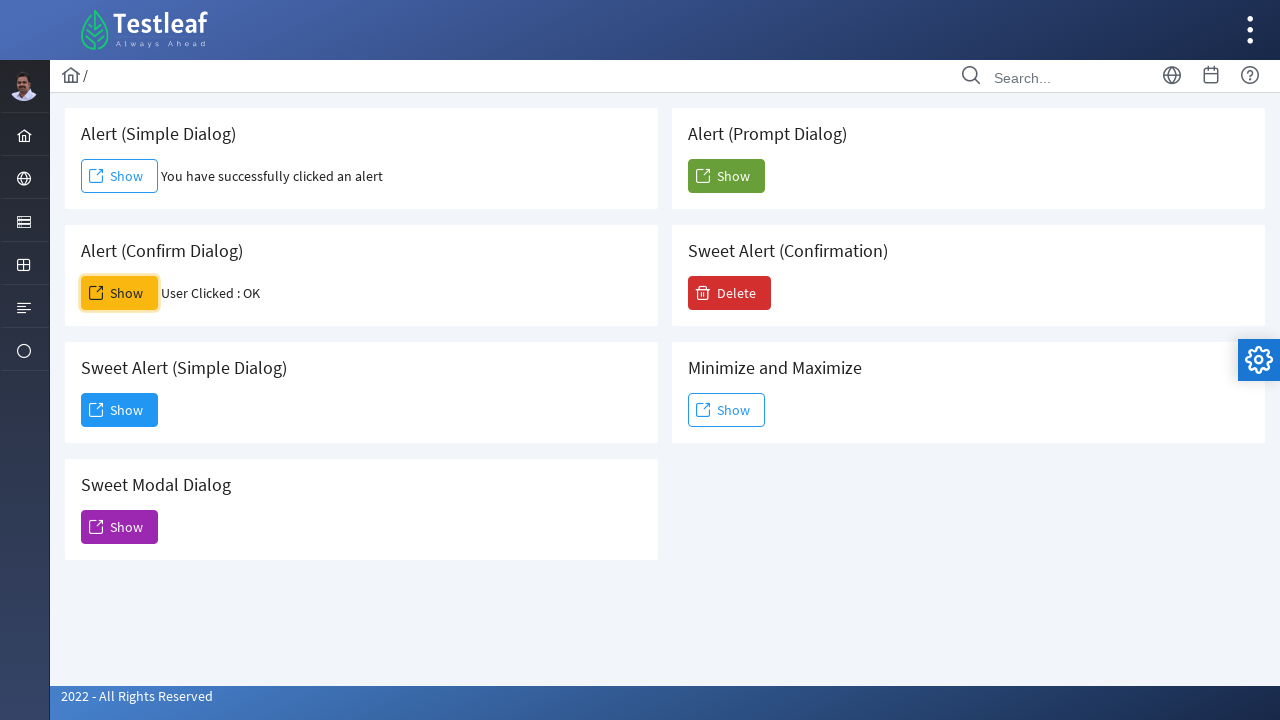